Tests window handling functionality by opening a new window and switching between parent and child windows to verify content

Starting URL: https://demoqa.com/browser-windows

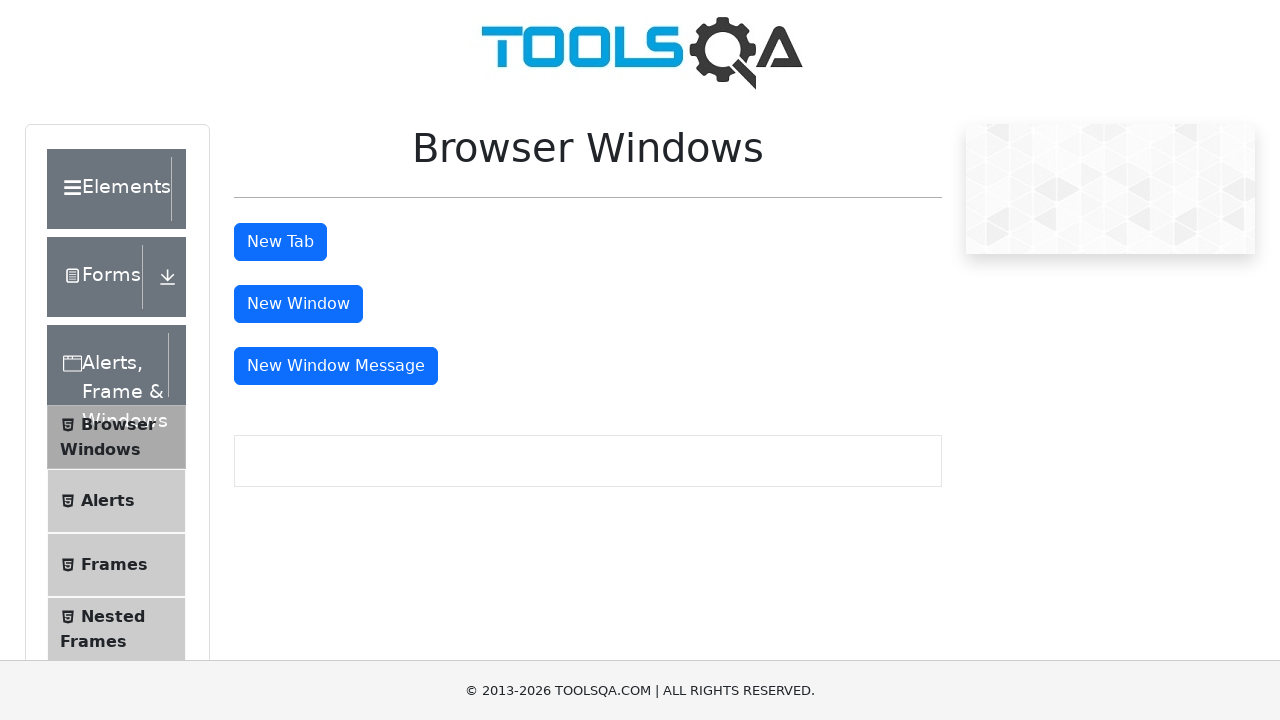

Clicked button to open new window at (298, 304) on #windowButton
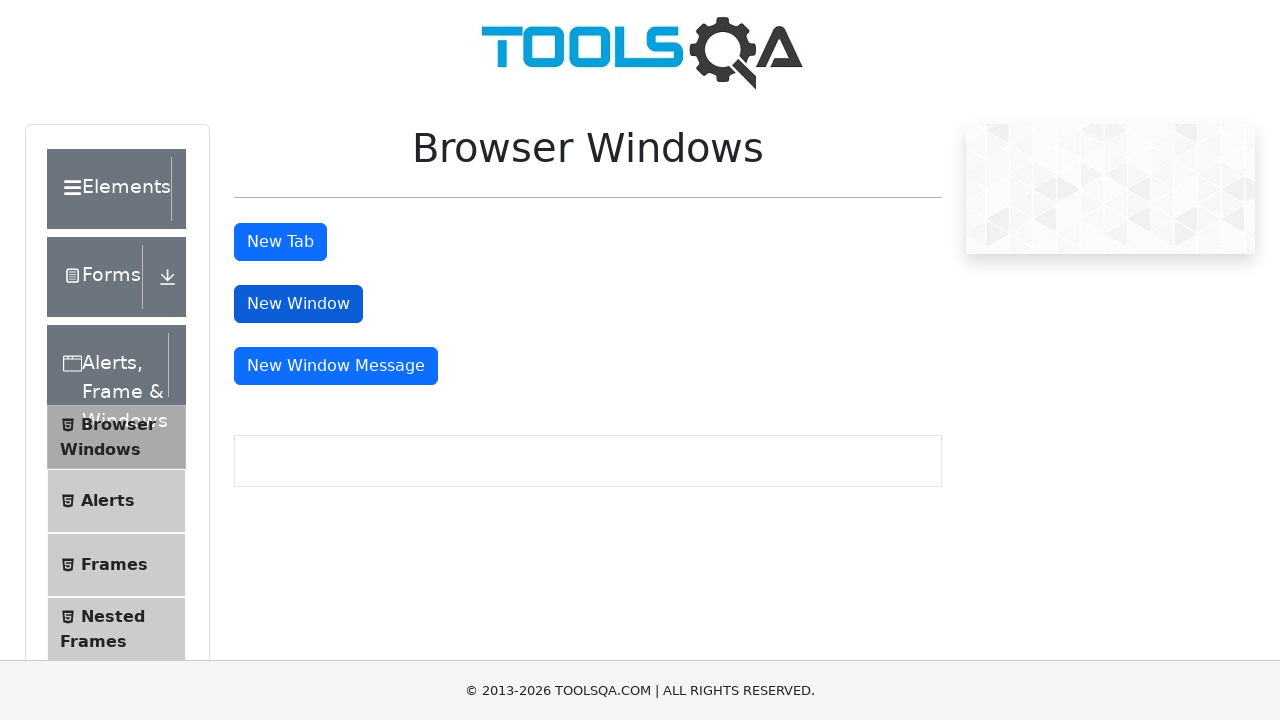

New window opened and captured
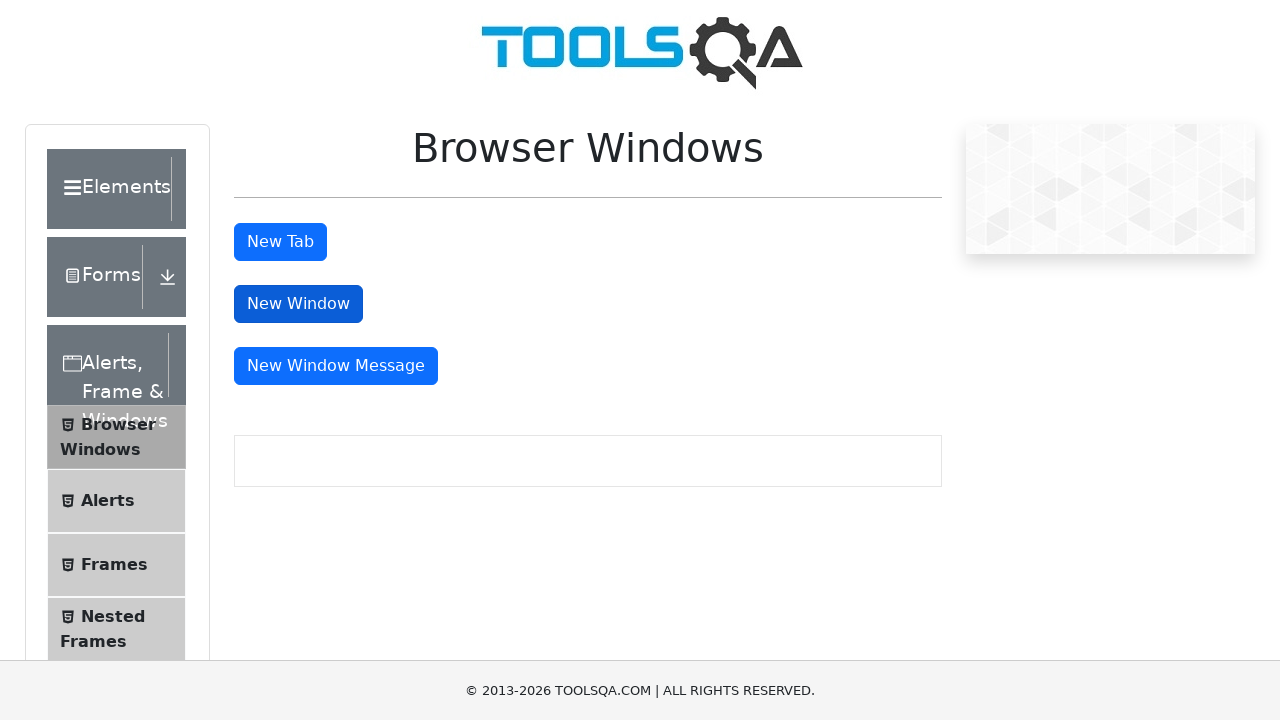

Waited for new window to load completely
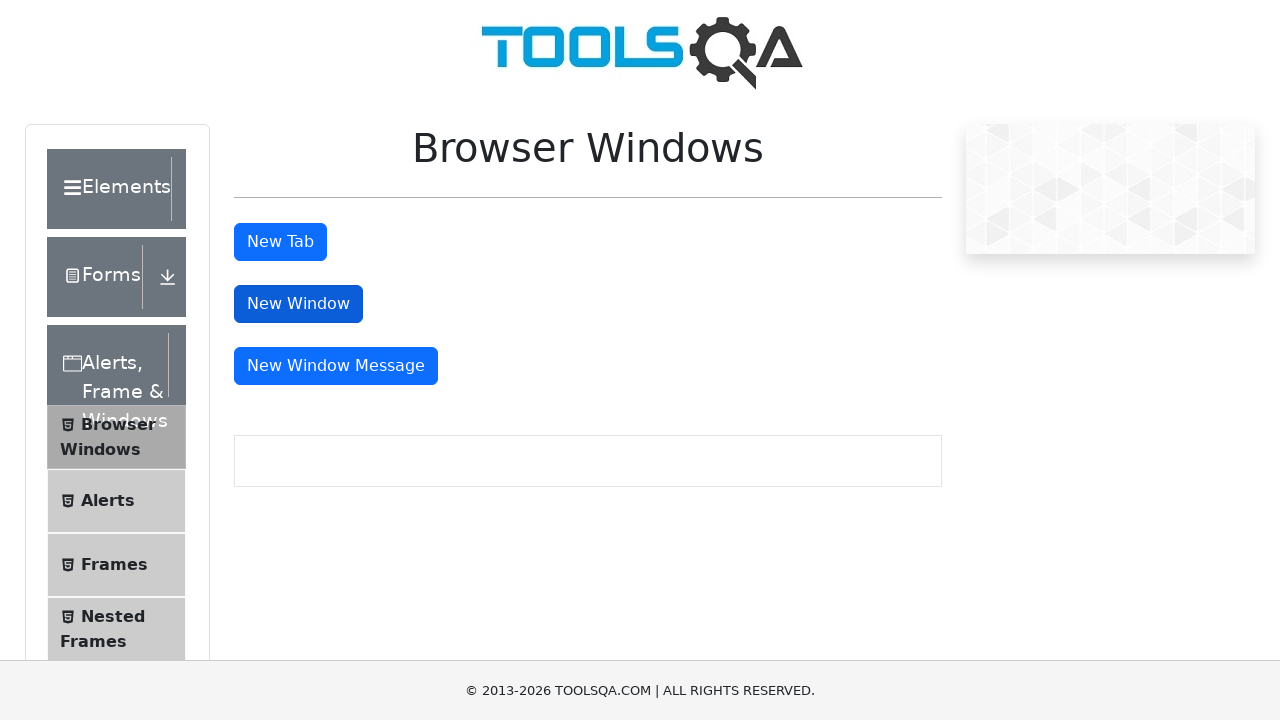

Retrieved heading text from new window: 'This is a sample page'
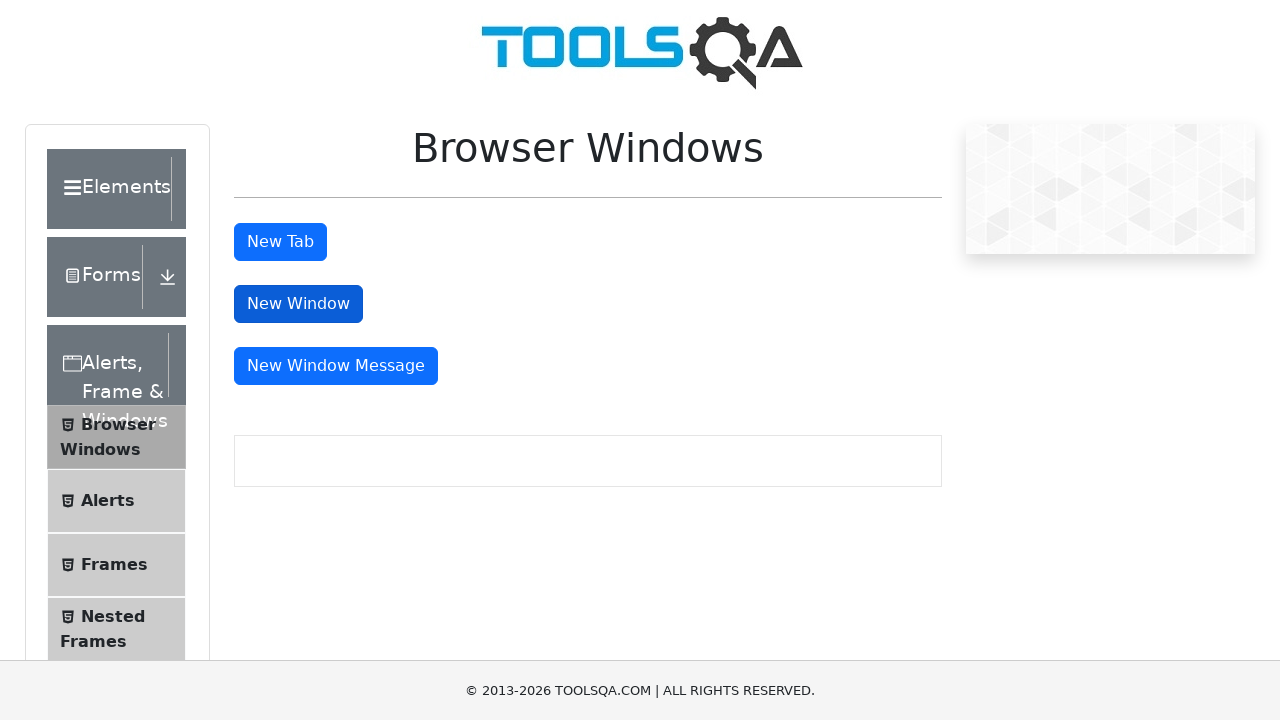

Closed the child window
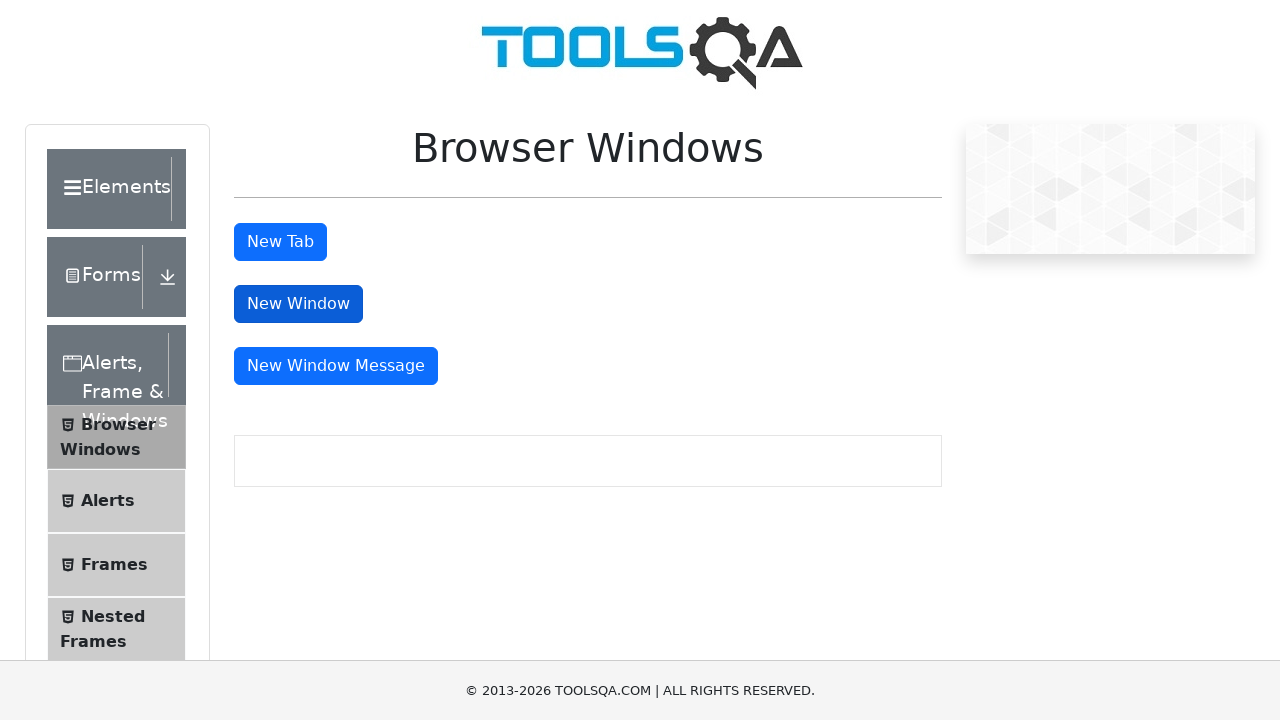

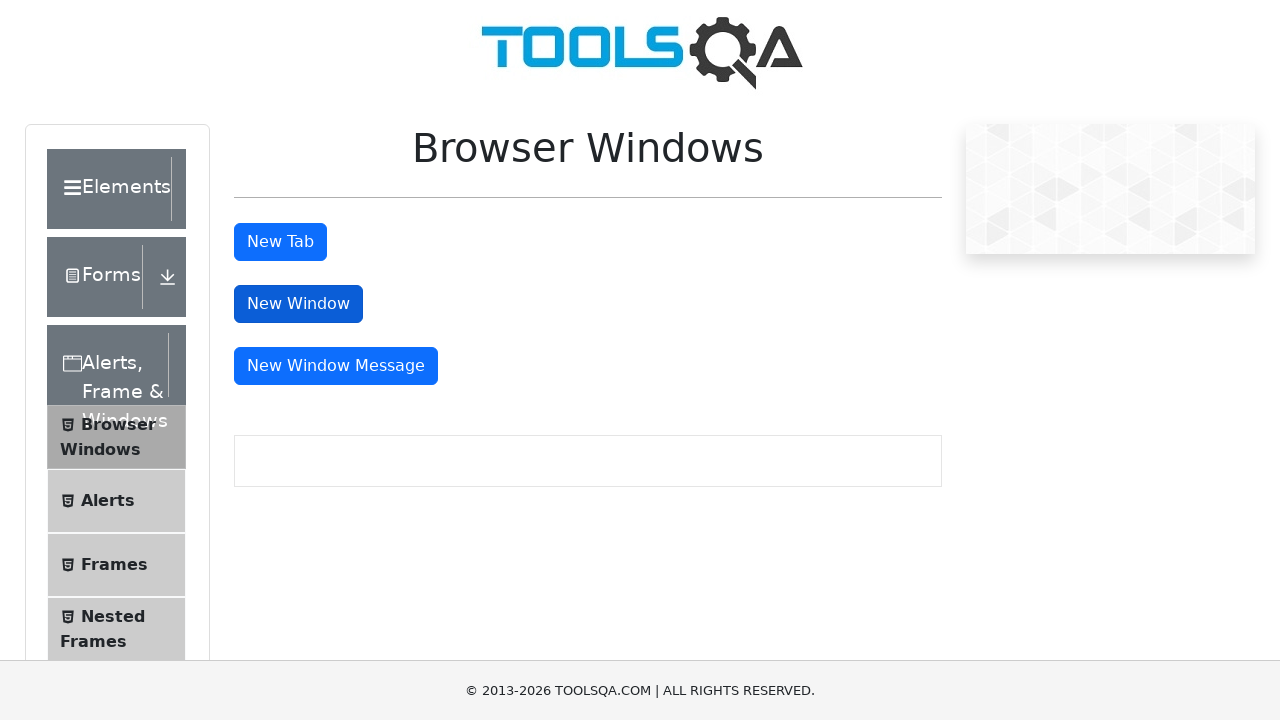